Verifies that the GitHub homepage loads correctly and has the expected title

Starting URL: https://github.com/

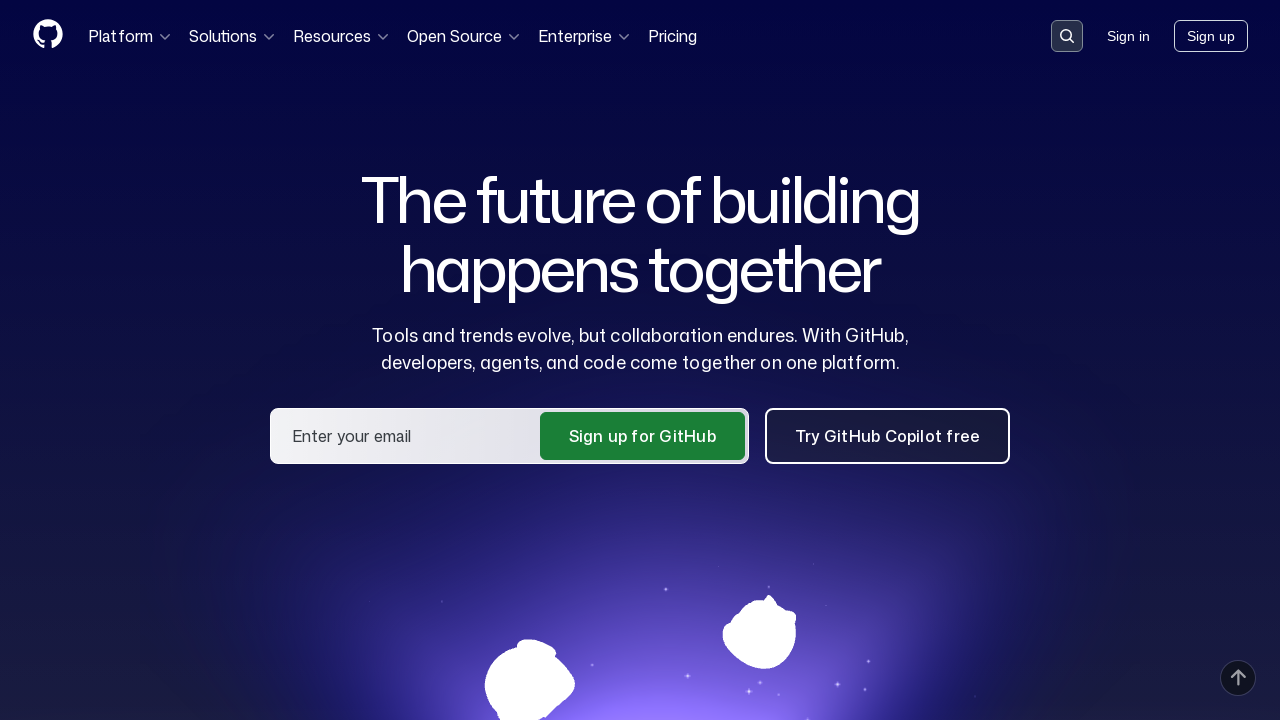

Navigated to GitHub homepage
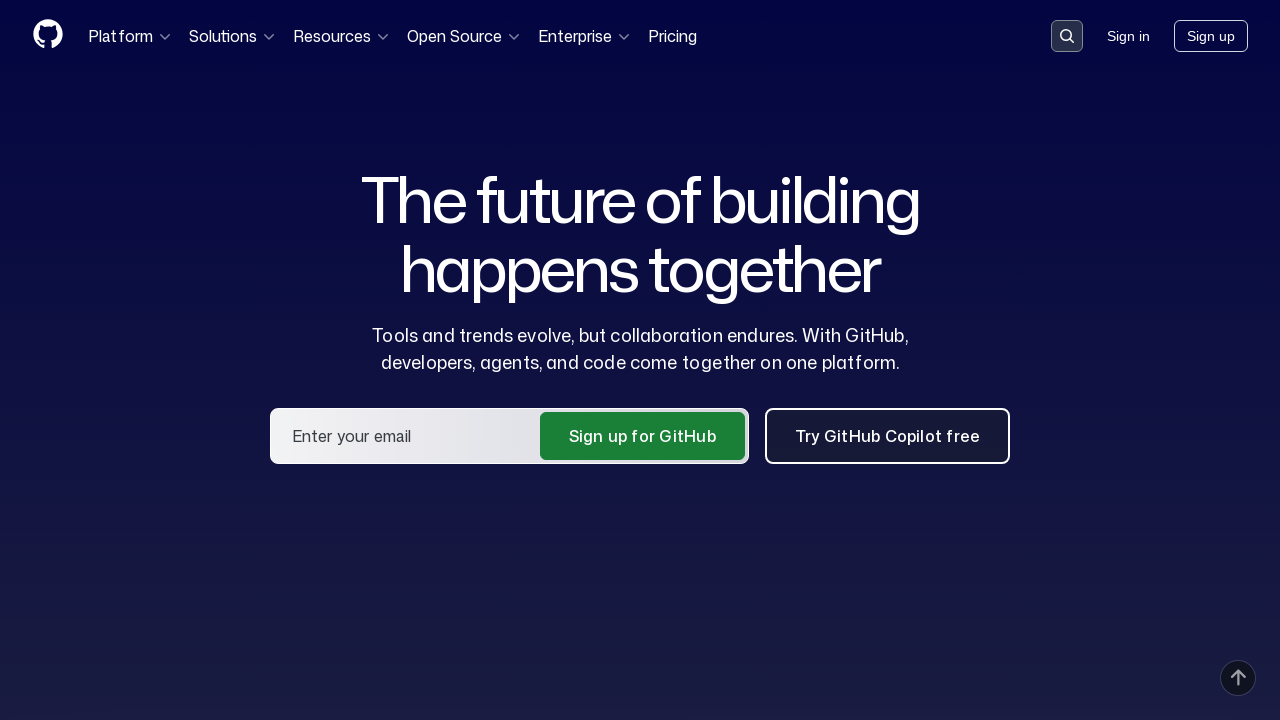

Verified page title contains 'GitHub'
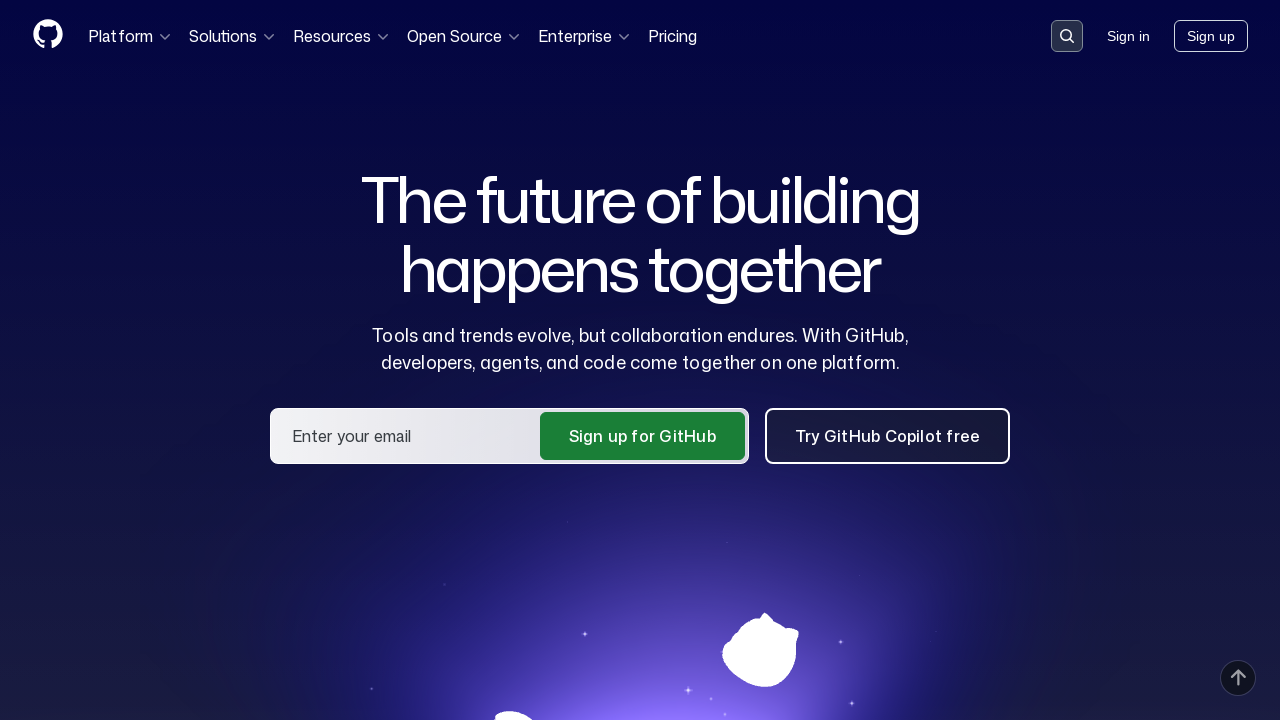

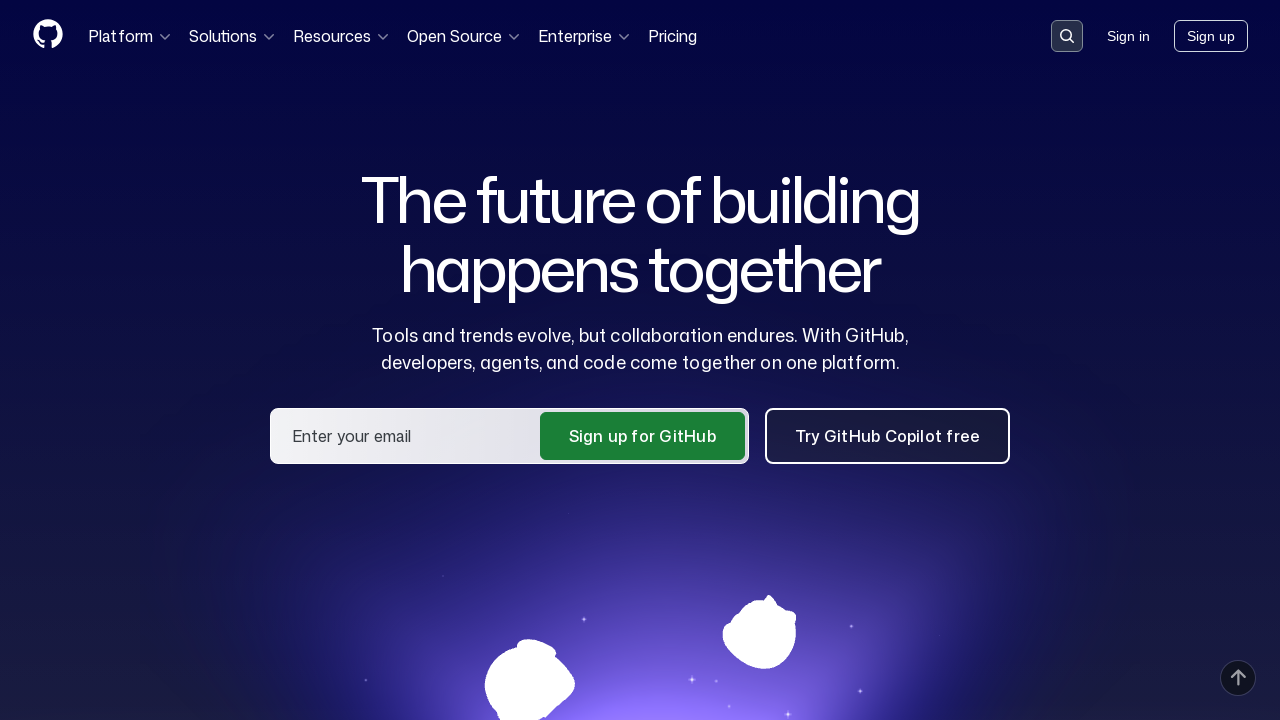